Navigates to the Applitools demo app homepage and clicks the login button to access the app page

Starting URL: https://demo.applitools.com

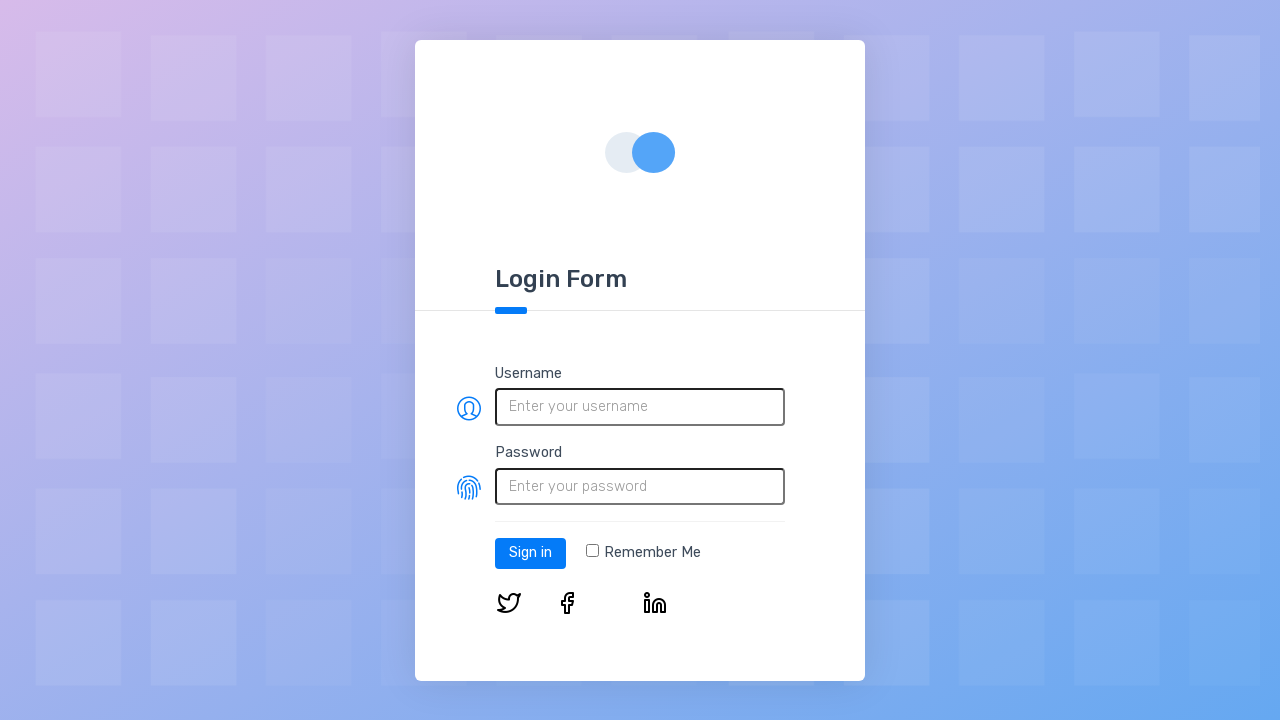

Applitools demo app homepage loaded - login button element found
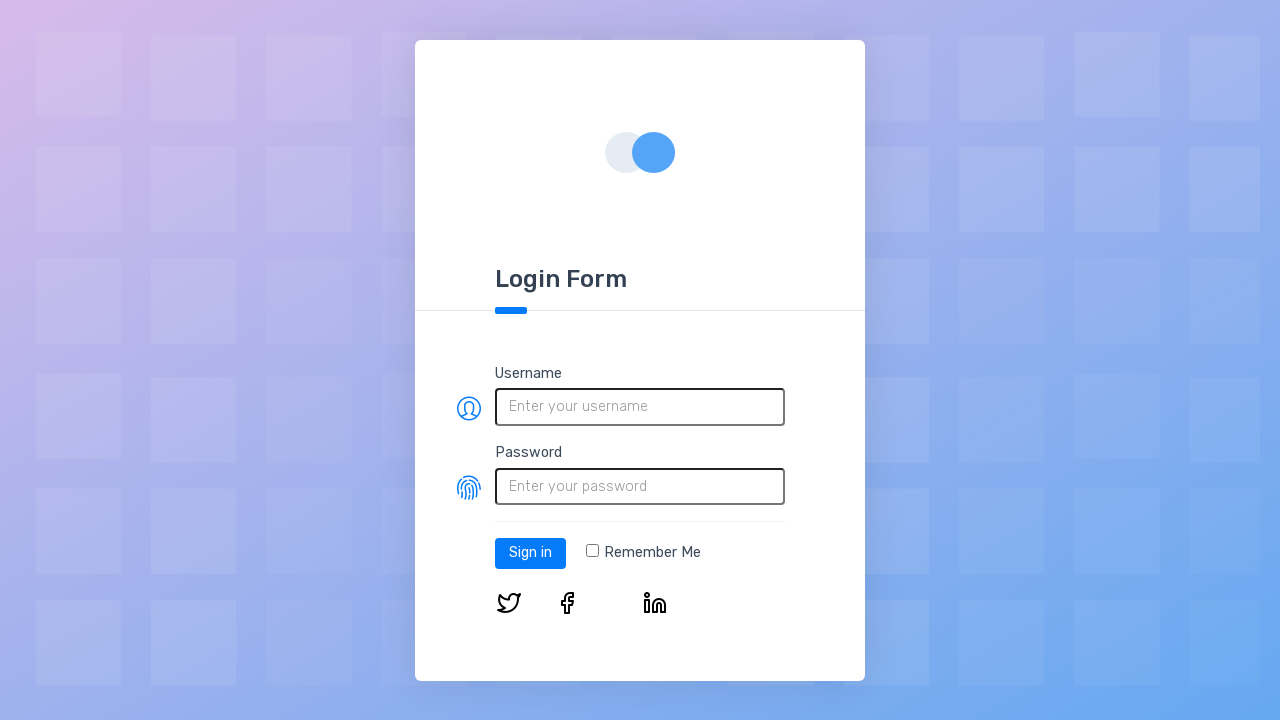

Clicked login button to access app page at (530, 553) on #log-in
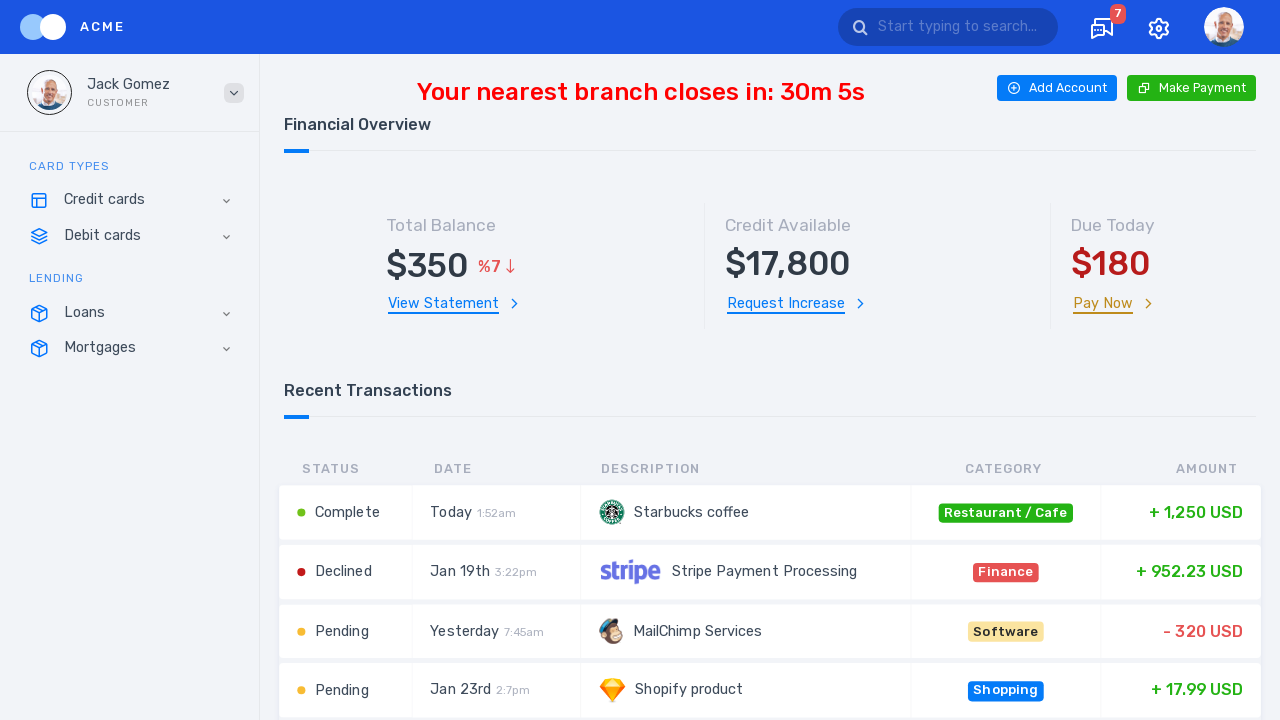

App page loaded after login - network idle state reached
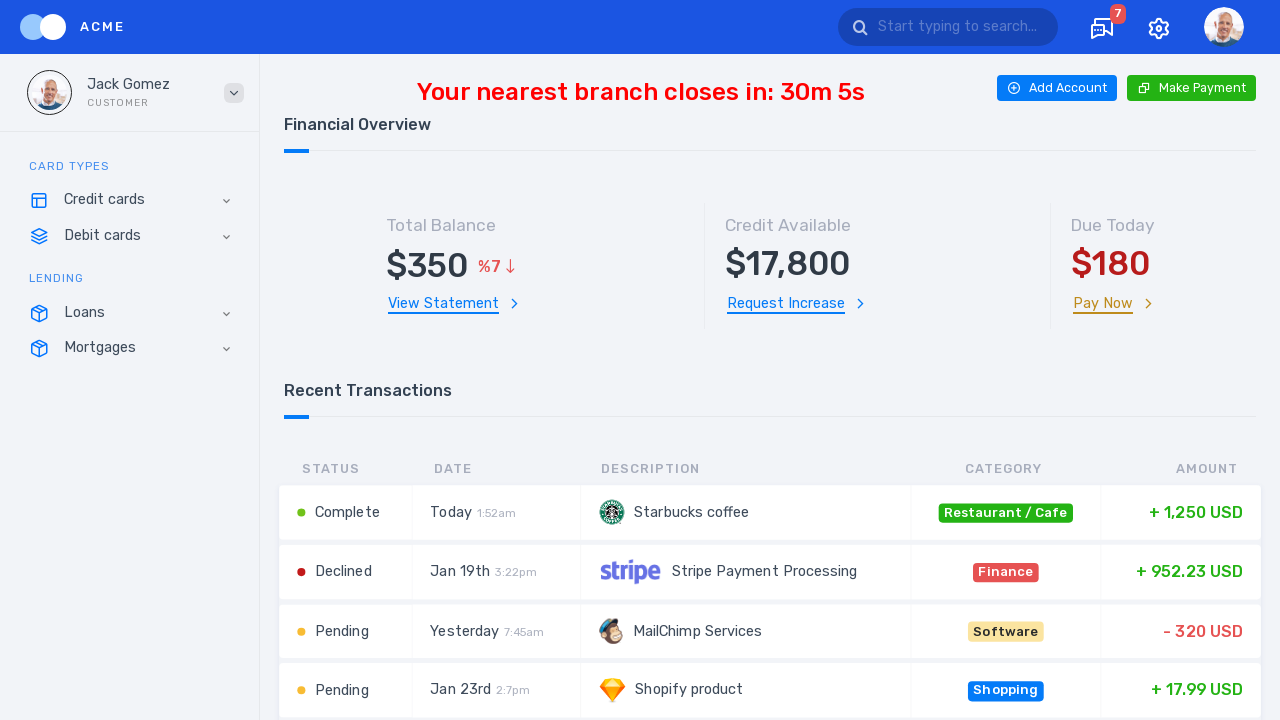

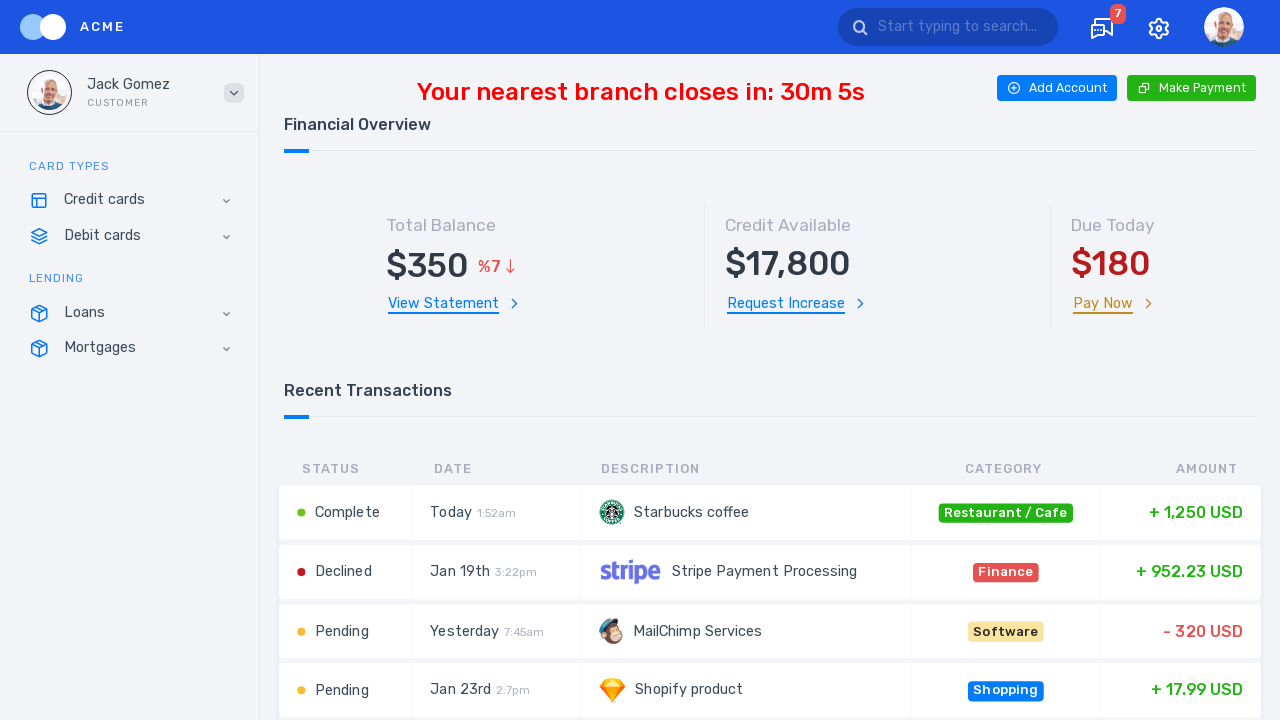